Fills out a registration form with all required fields and submits it, then verifies the success alert message

Starting URL: http://suninjuly.github.io/simple_form_find_task.html

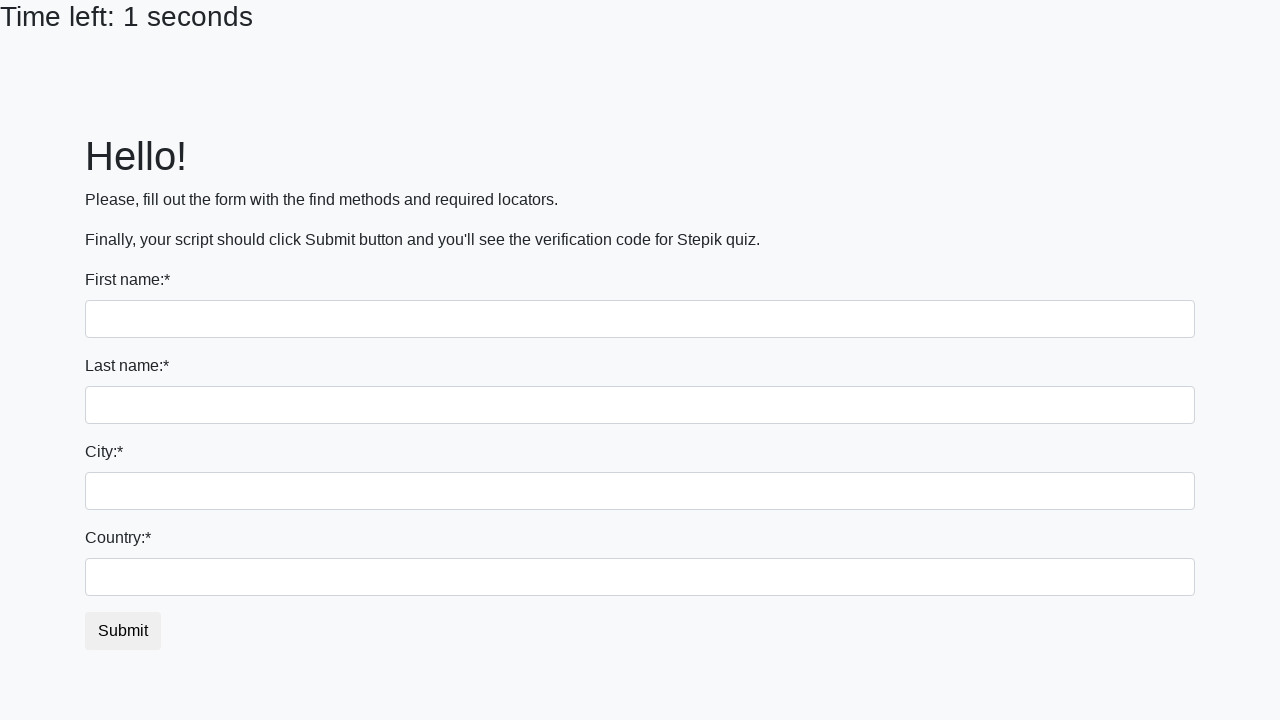

Filled first name field with 'Mark' on //input[@name='first_name']
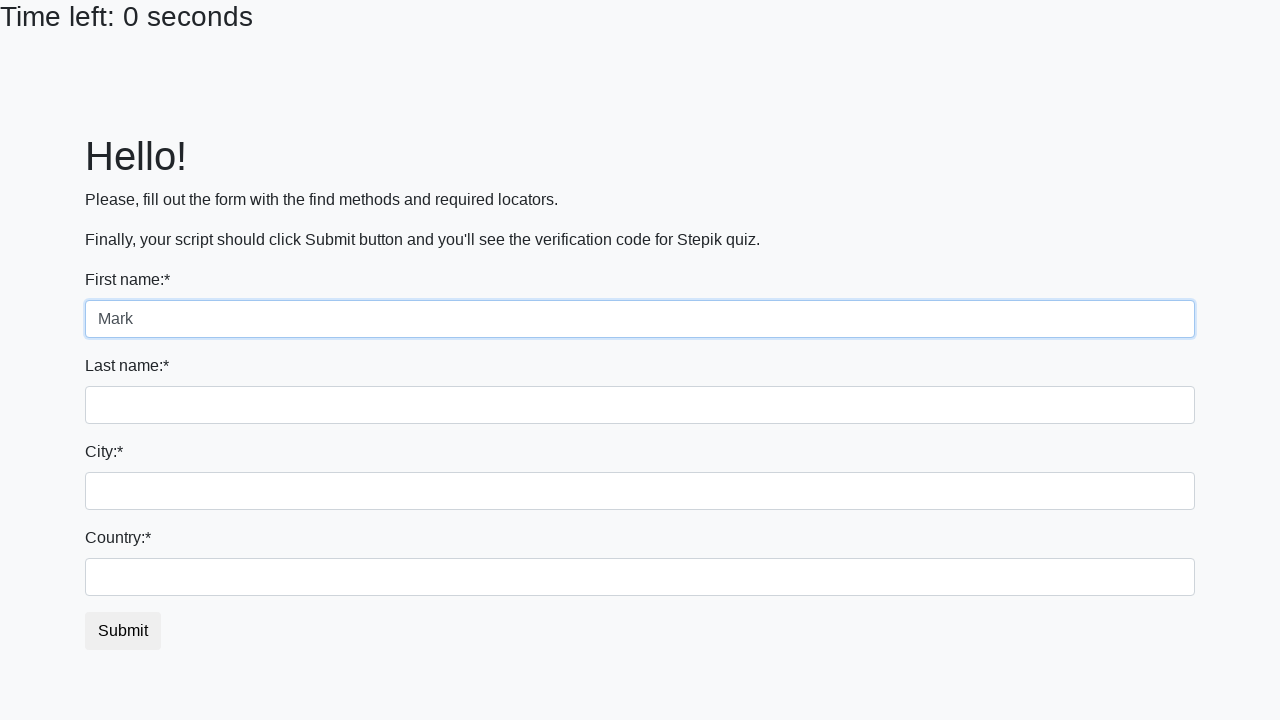

Filled last name field with 'Shagal' on //input[@name='last_name']
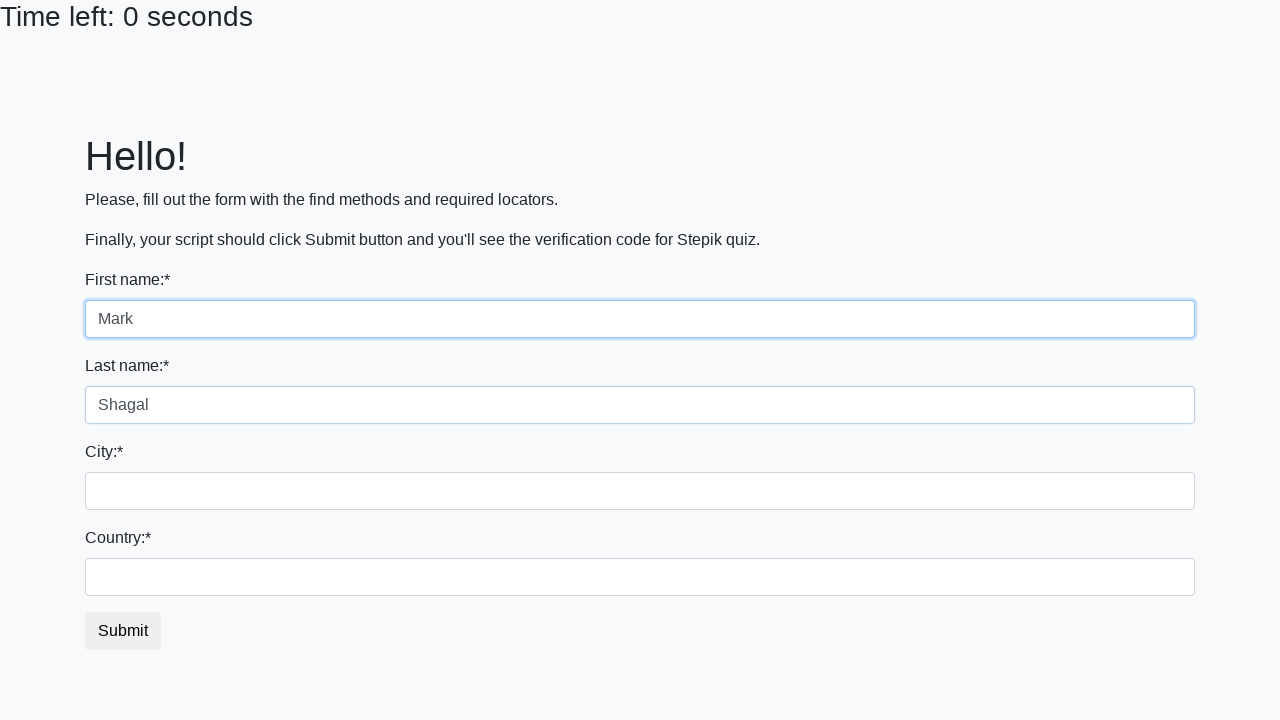

Filled city field with 'Helsinki' on //input[@class='form-control city']
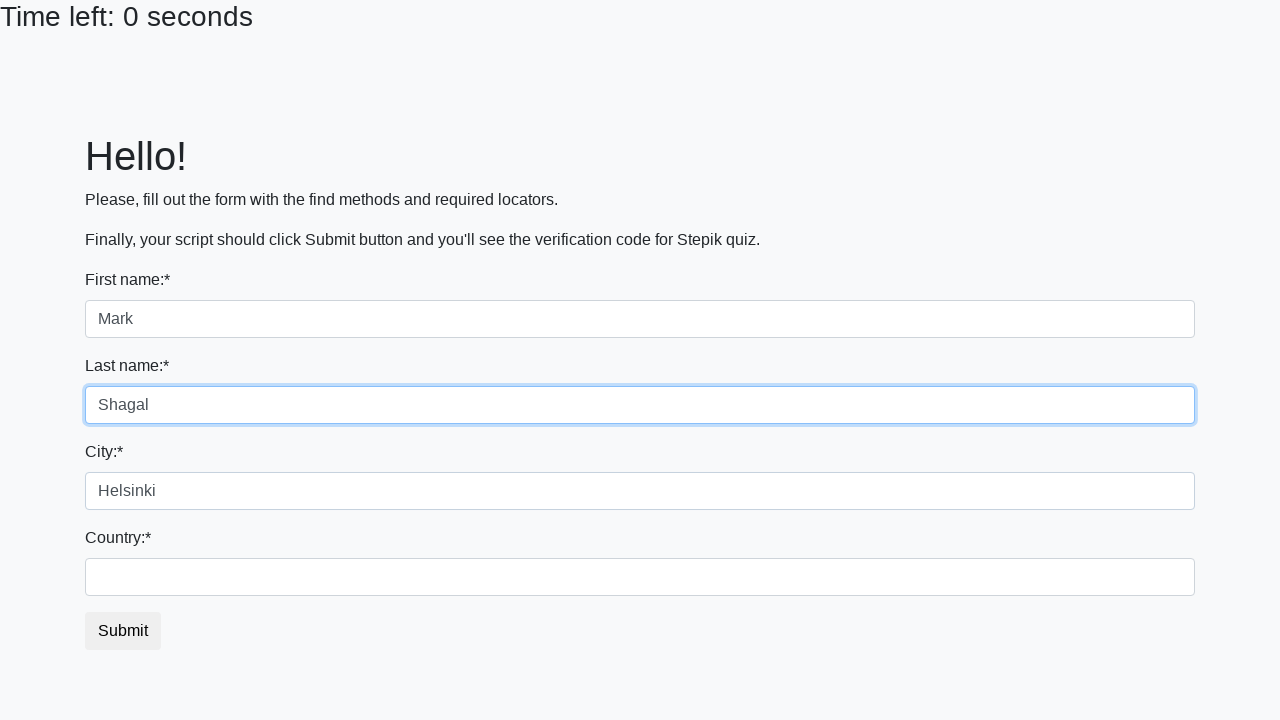

Filled country field with 'Finland' on //input[@id='country']
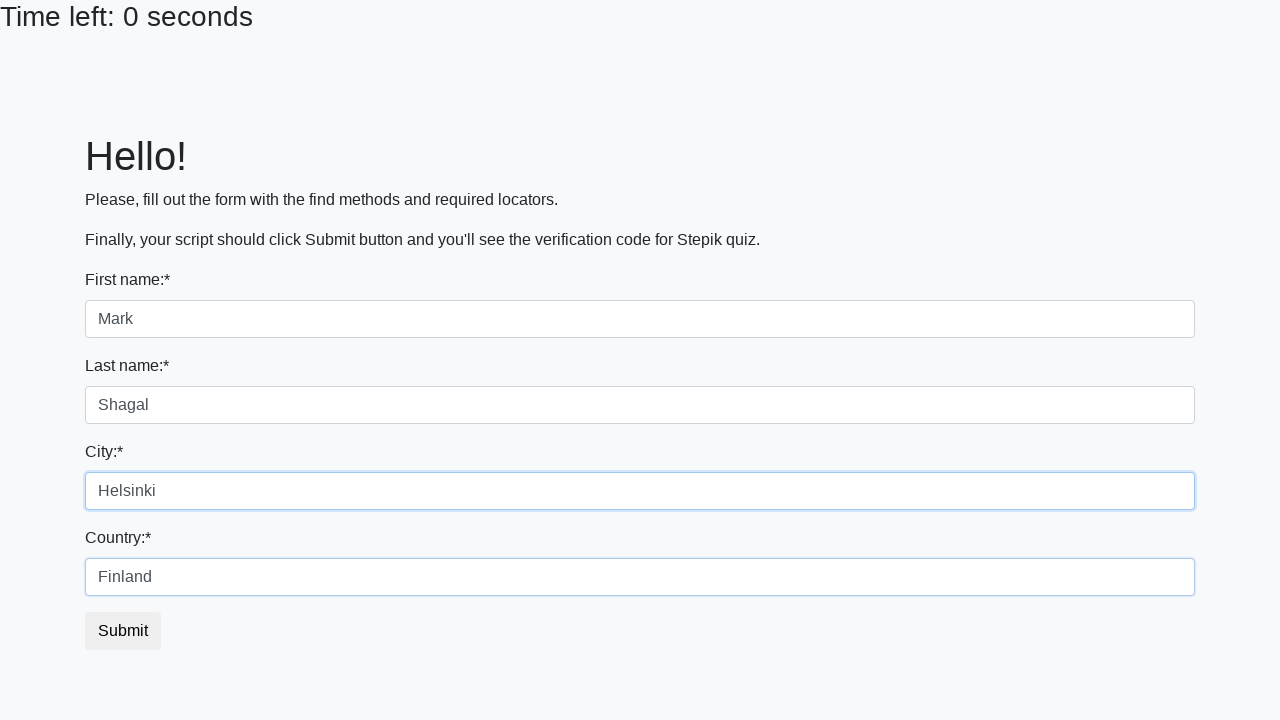

Clicked submit button to submit registration form at (123, 631) on #submit_button
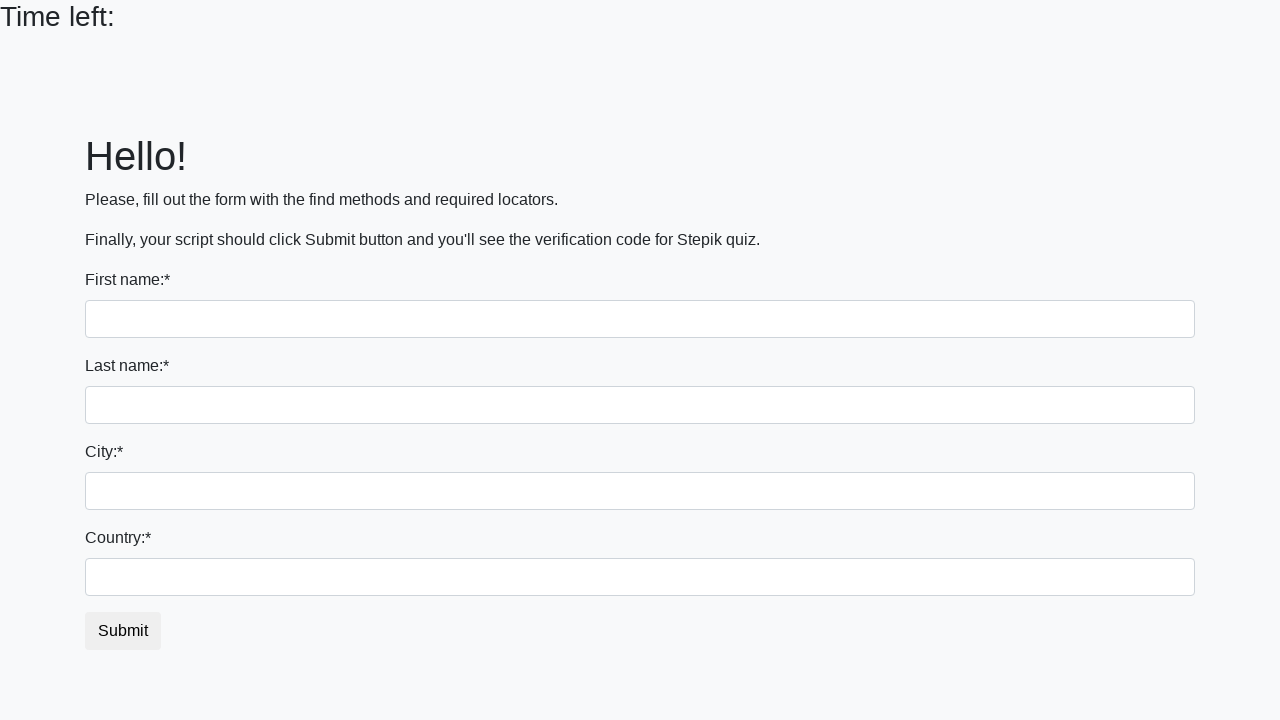

Set up alert dialog handler to accept success message
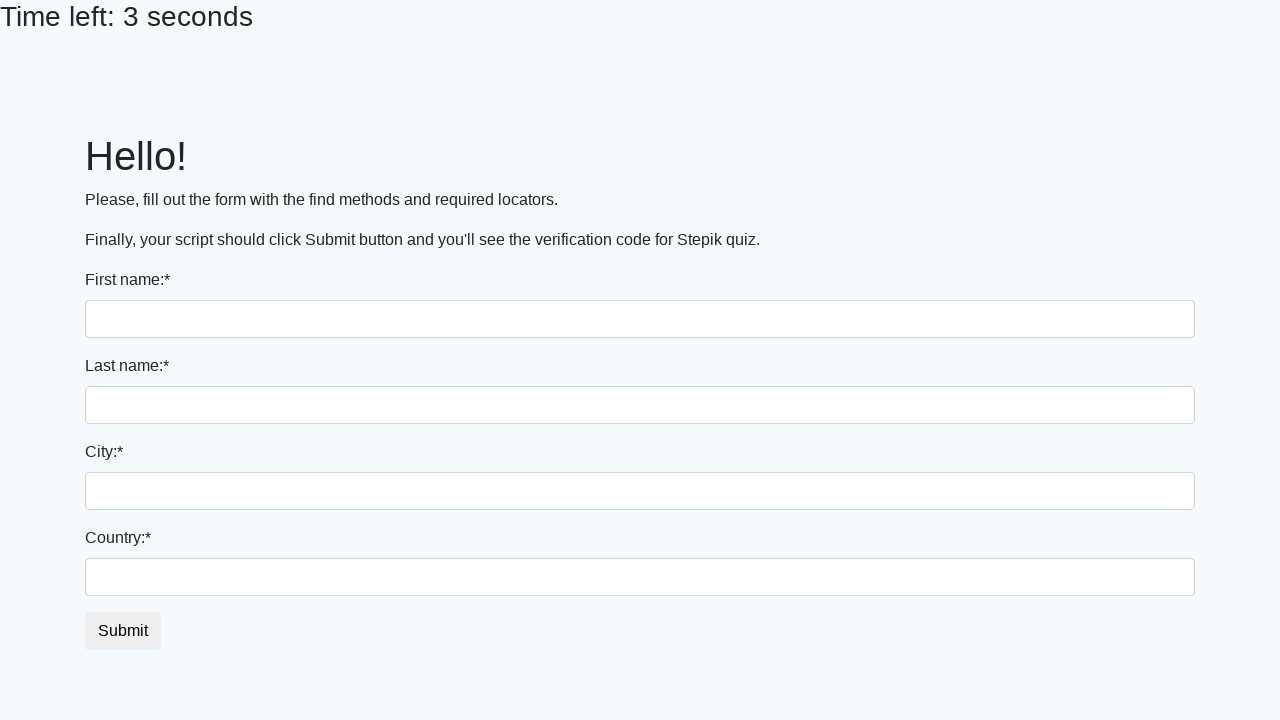

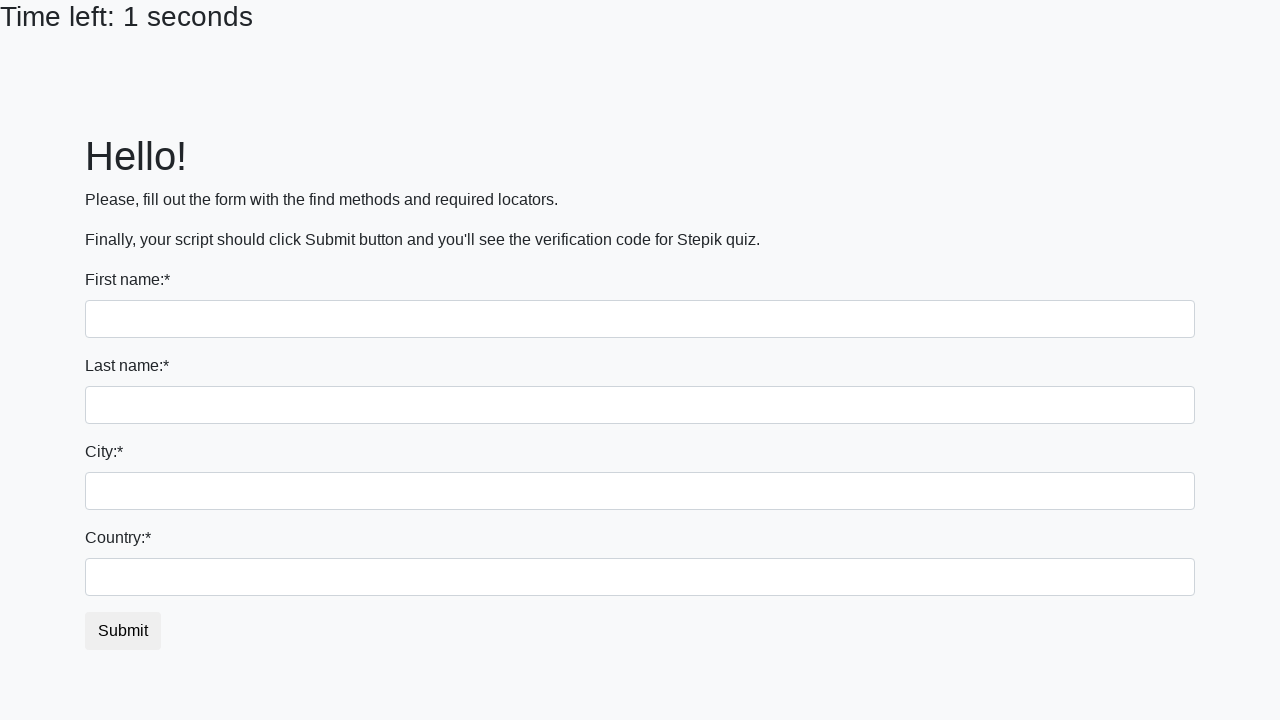